Tests dropdown selection functionality by selecting different options from a dropdown menu

Starting URL: https://rahulshettyacademy.com/AutomationPractice/

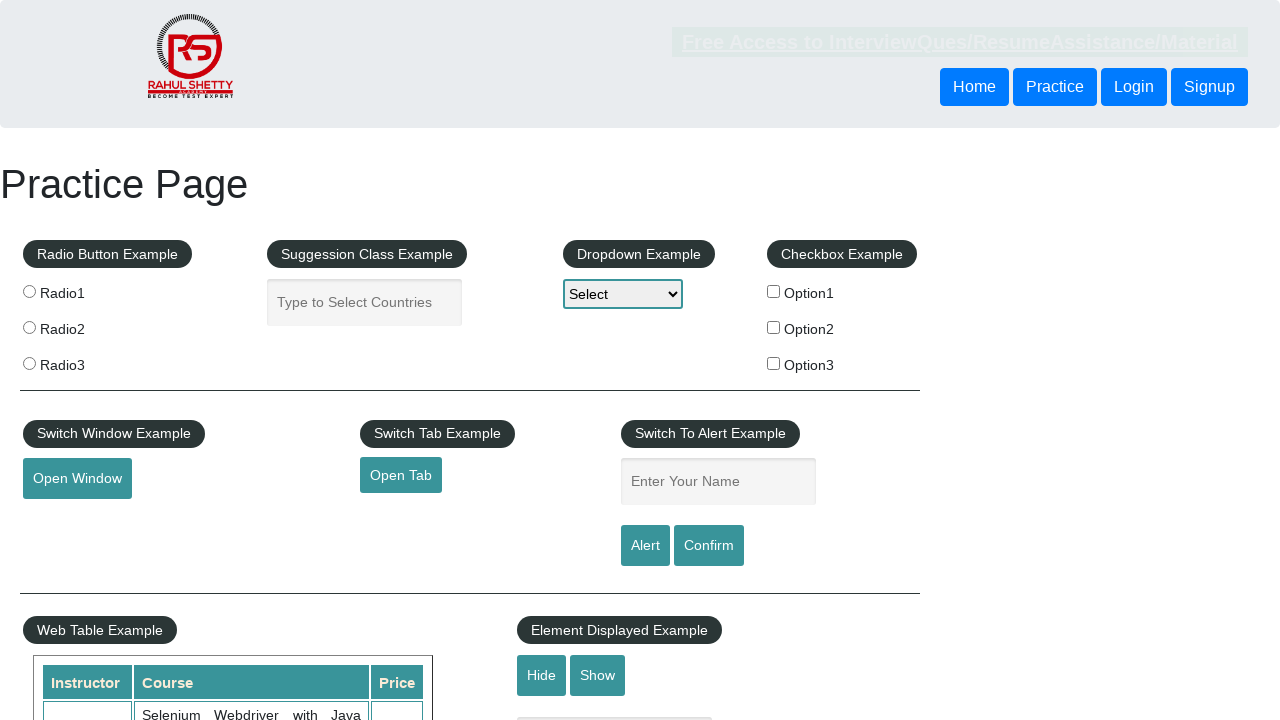

Selected Option1 from dropdown menu on #dropdown-class-example
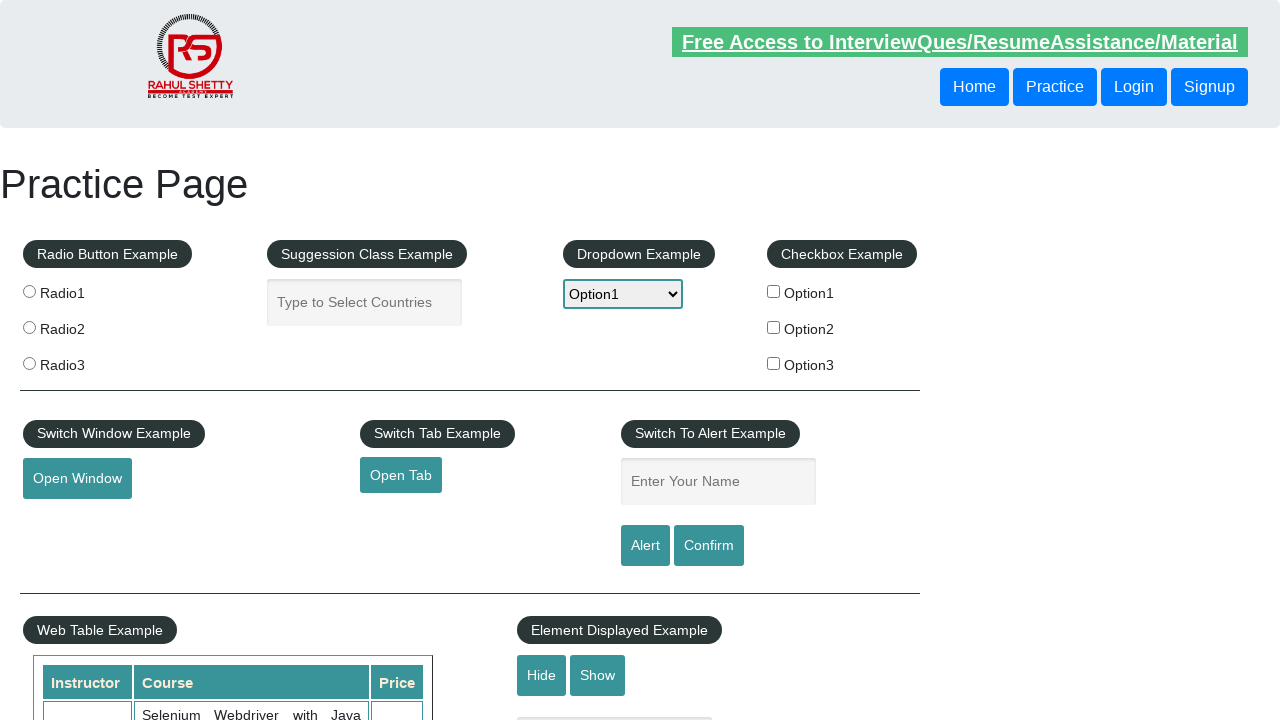

Selected Option2 from dropdown menu on #dropdown-class-example
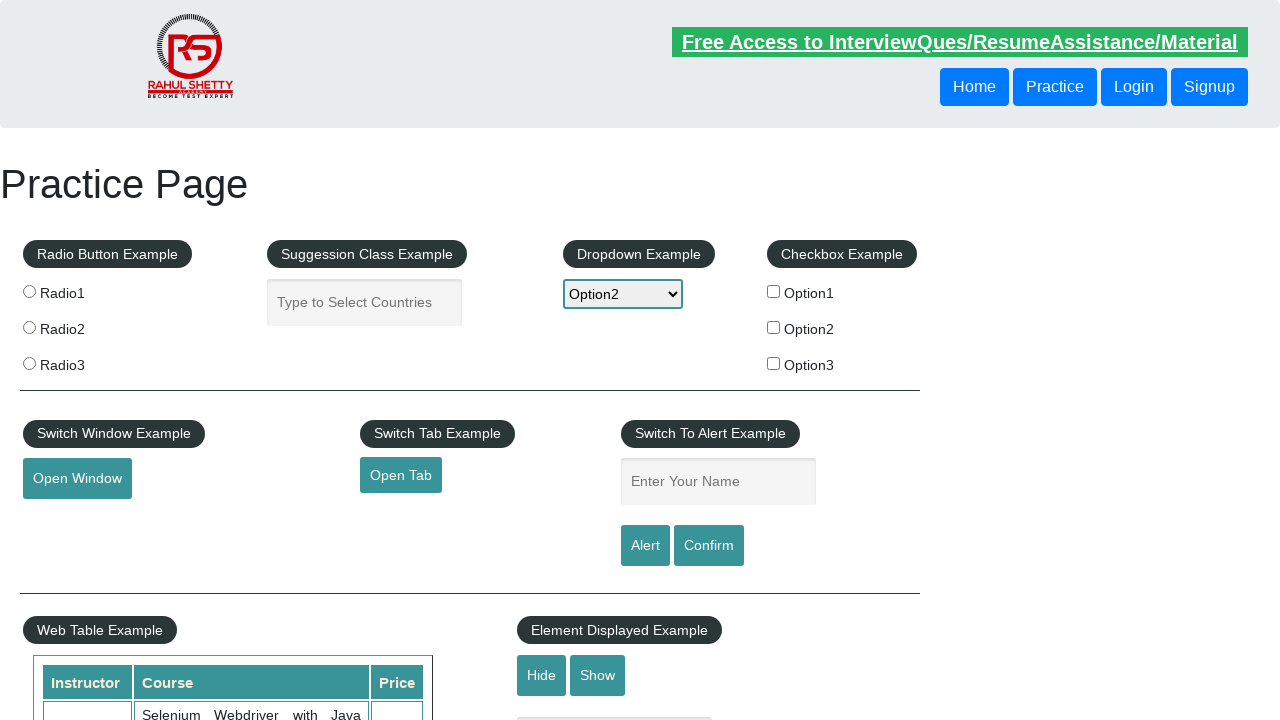

Verified that Option2 is selected in dropdown
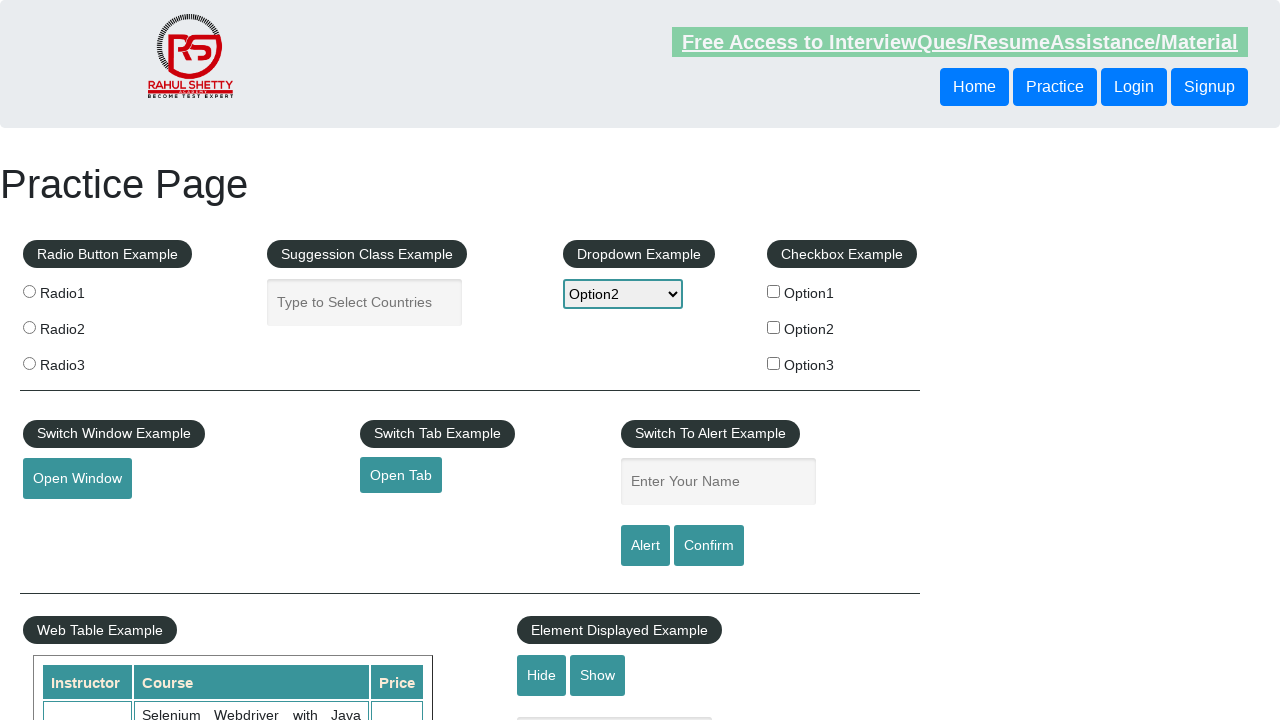

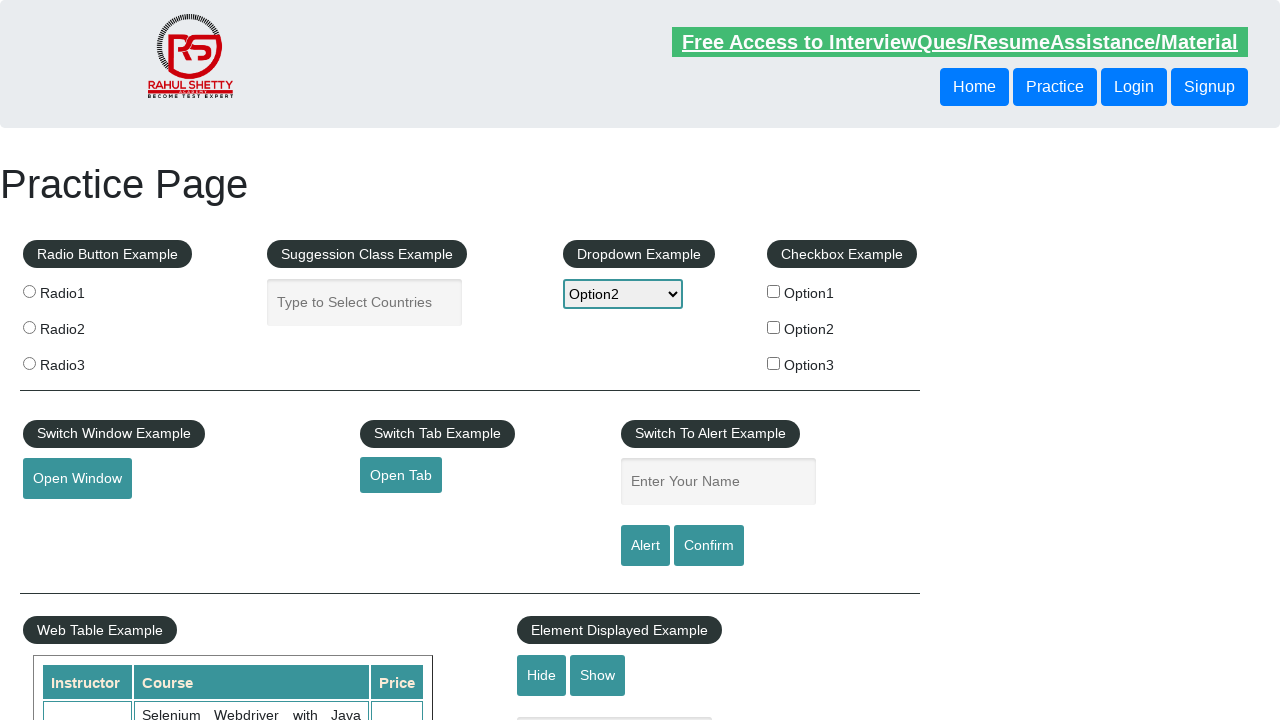